Tests concatenation of two strings made of special symbols

Starting URL: https://testsheepnz.github.io/BasicCalculator

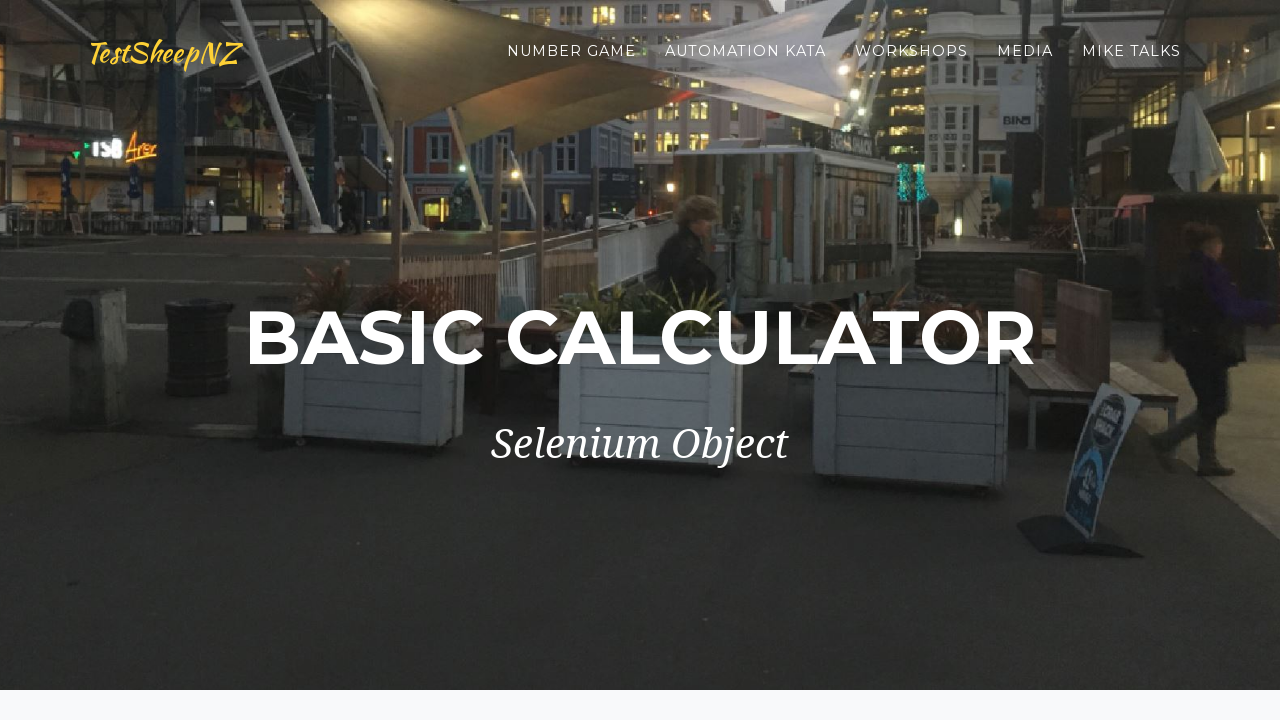

Selected Prototype build version on #selectBuild
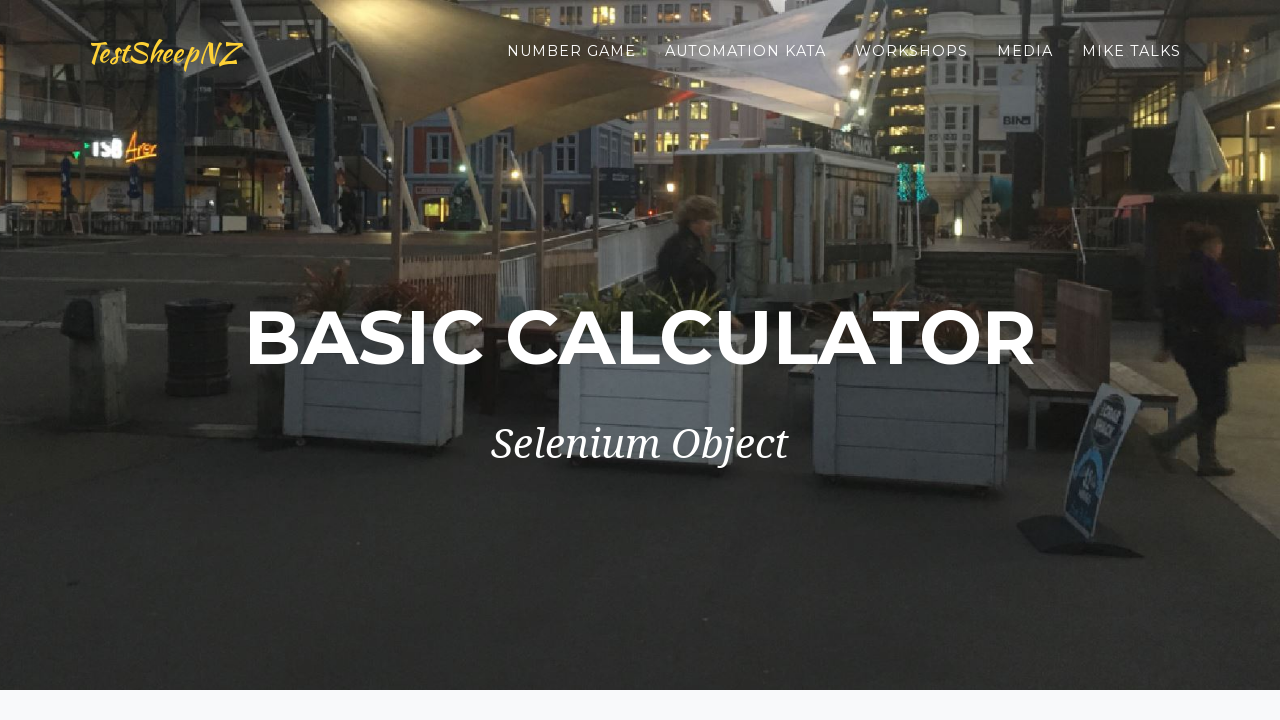

Entered first string with special symbols '!#@$' in number1 field on #number1Field
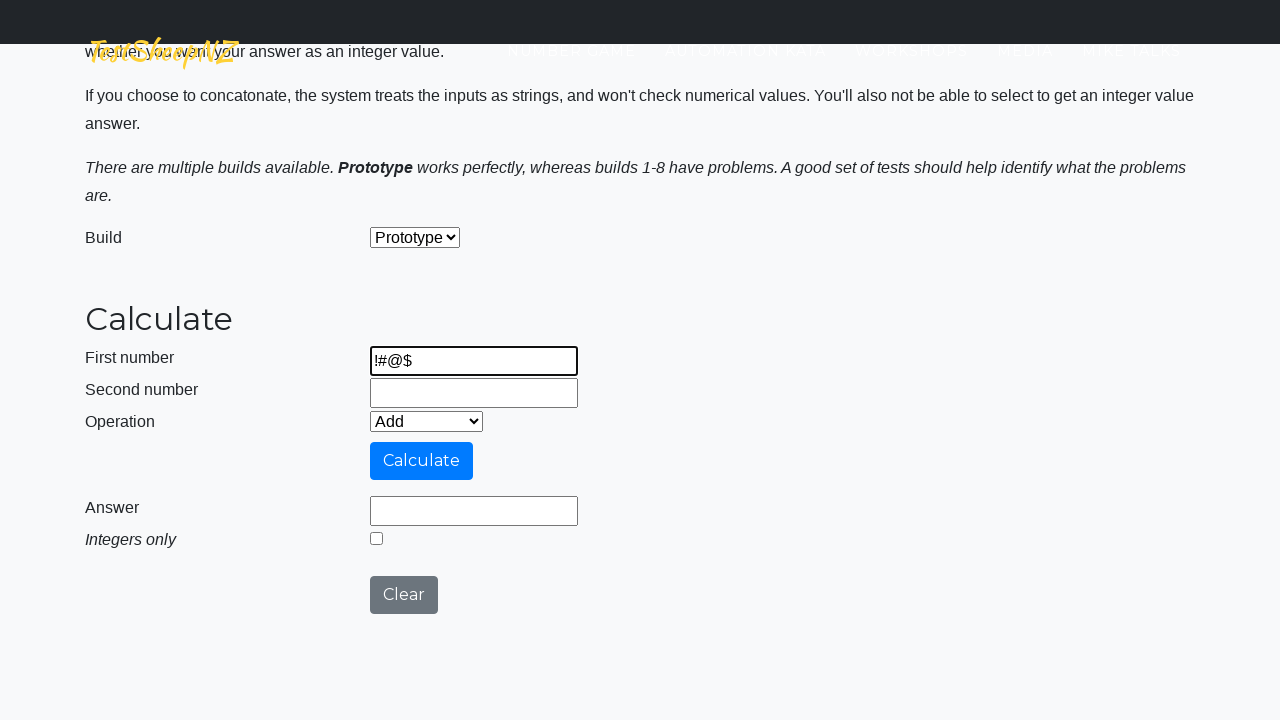

Entered second string with special symbols '*&^*' in number2 field on #number2Field
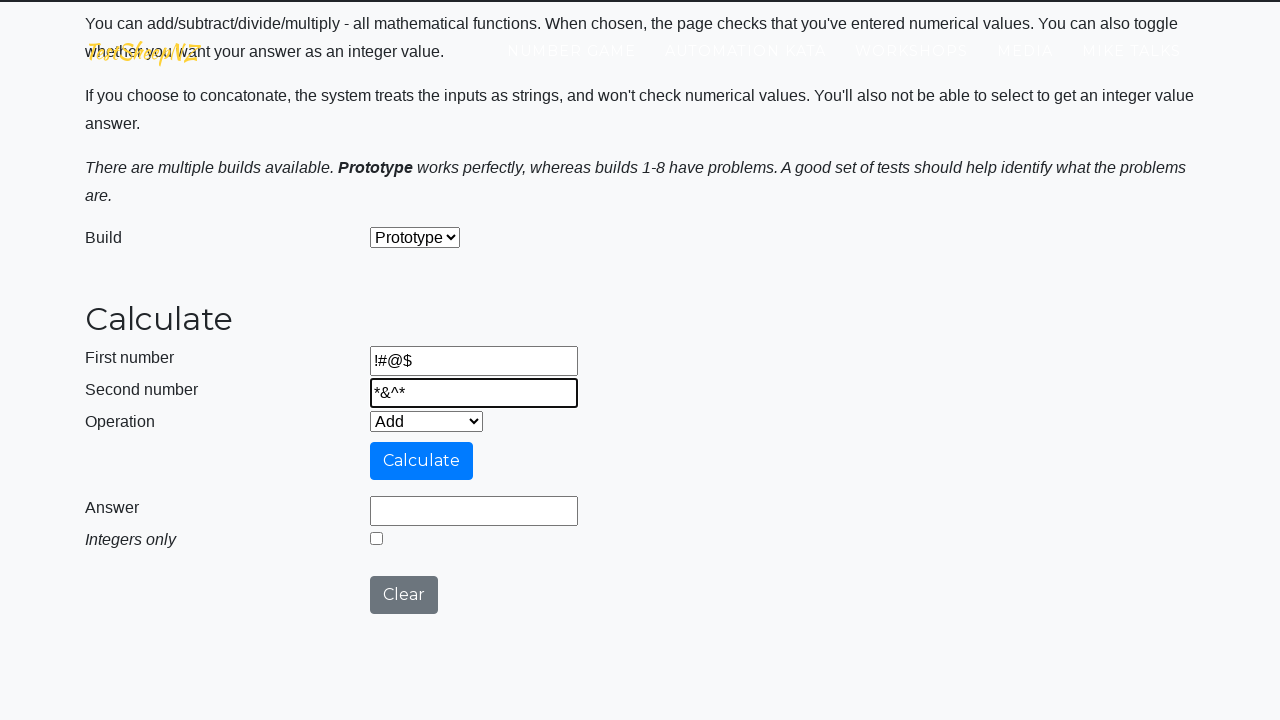

Selected Concatenate operation from dropdown on #selectOperationDropdown
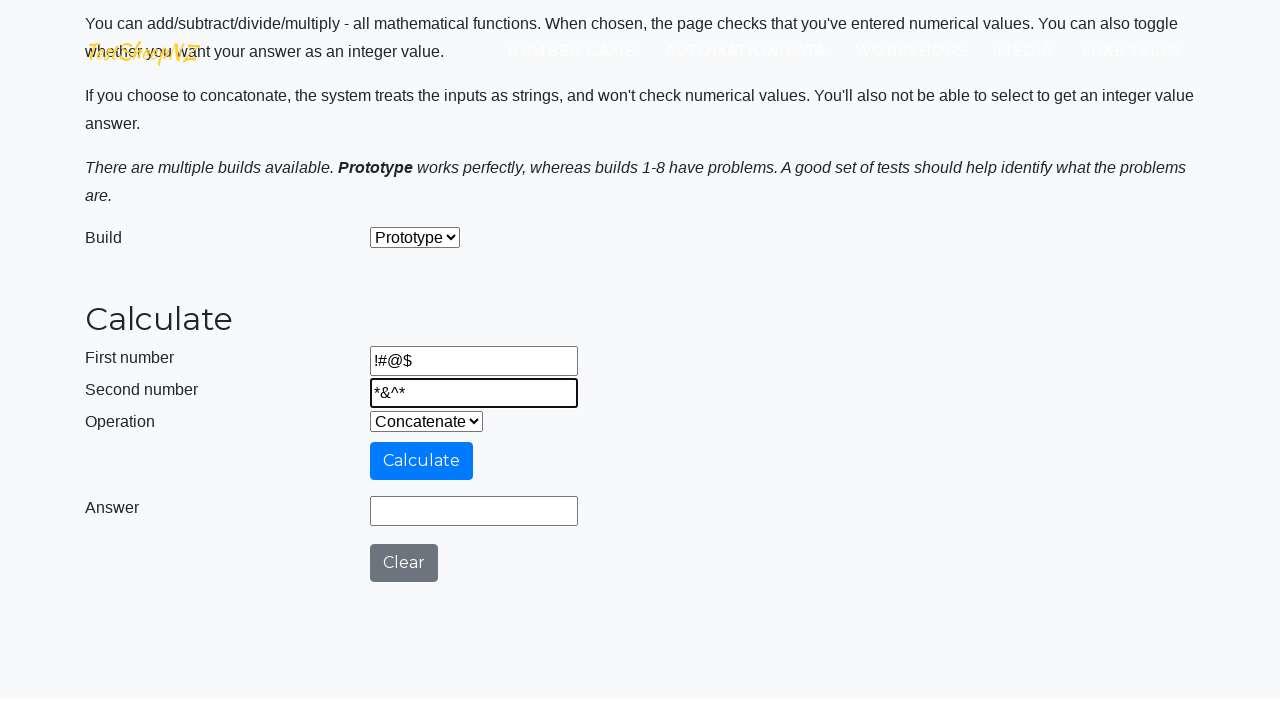

Clicked calculate button at (422, 461) on #calculateButton
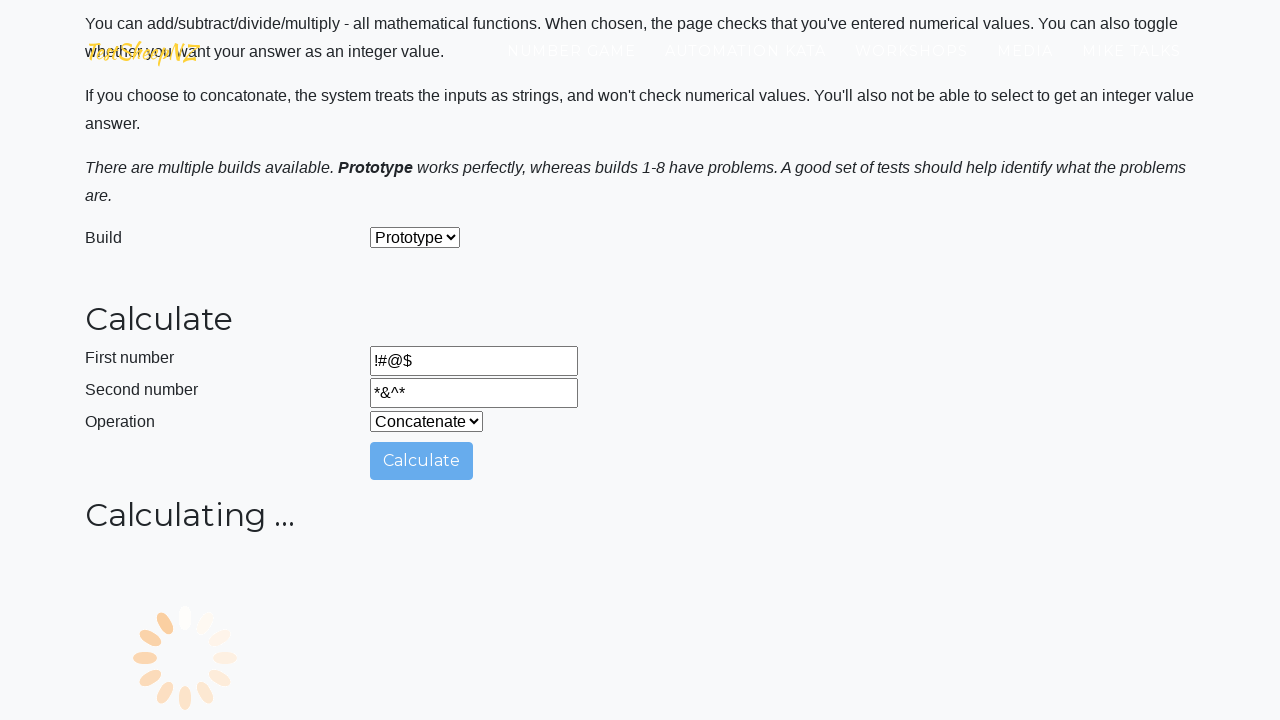

Verified that concatenation result equals '!#@$*&^*'
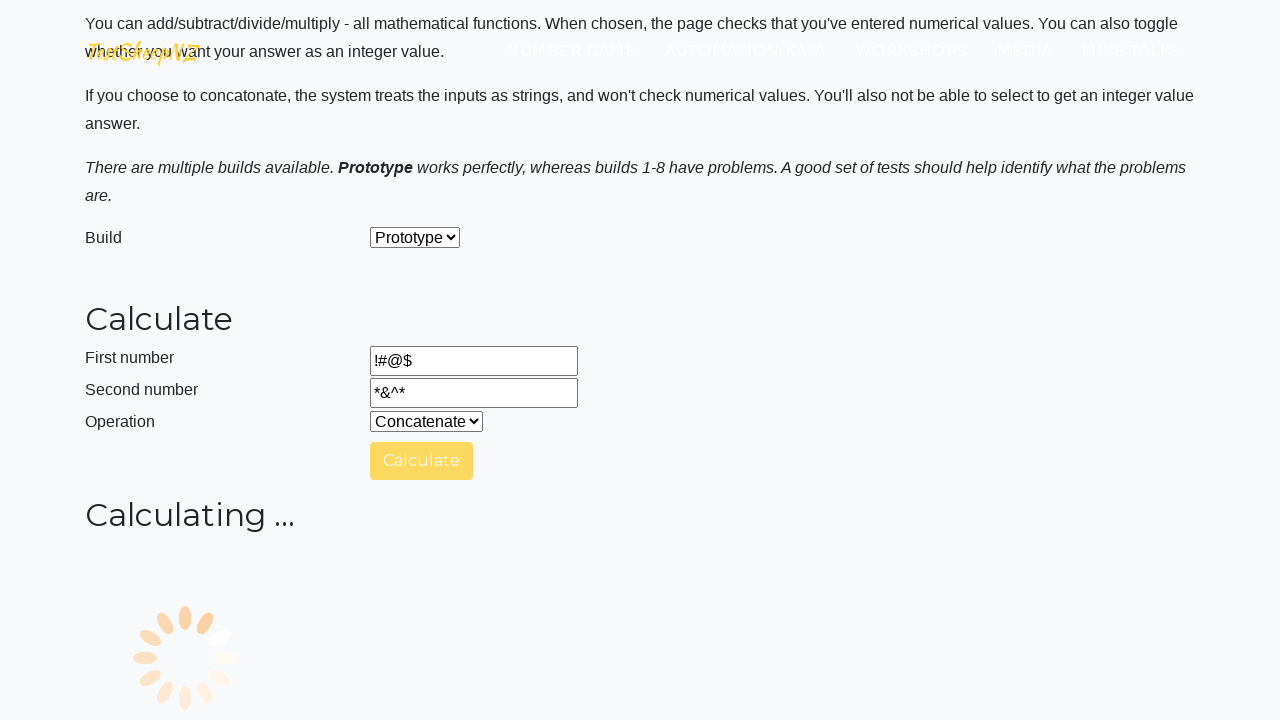

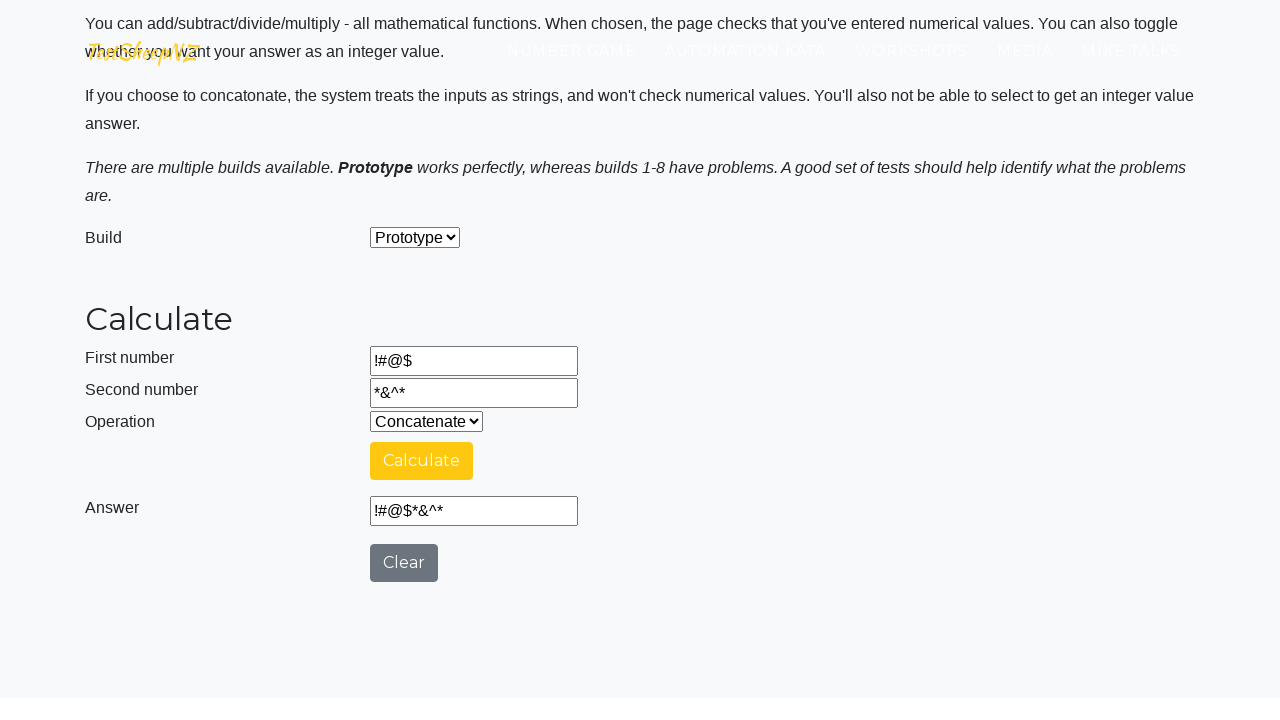